Navigates to a used cars website and clicks on the Terms and Conditions link to verify navigation

Starting URL: https://www.seminuevoscr.com/

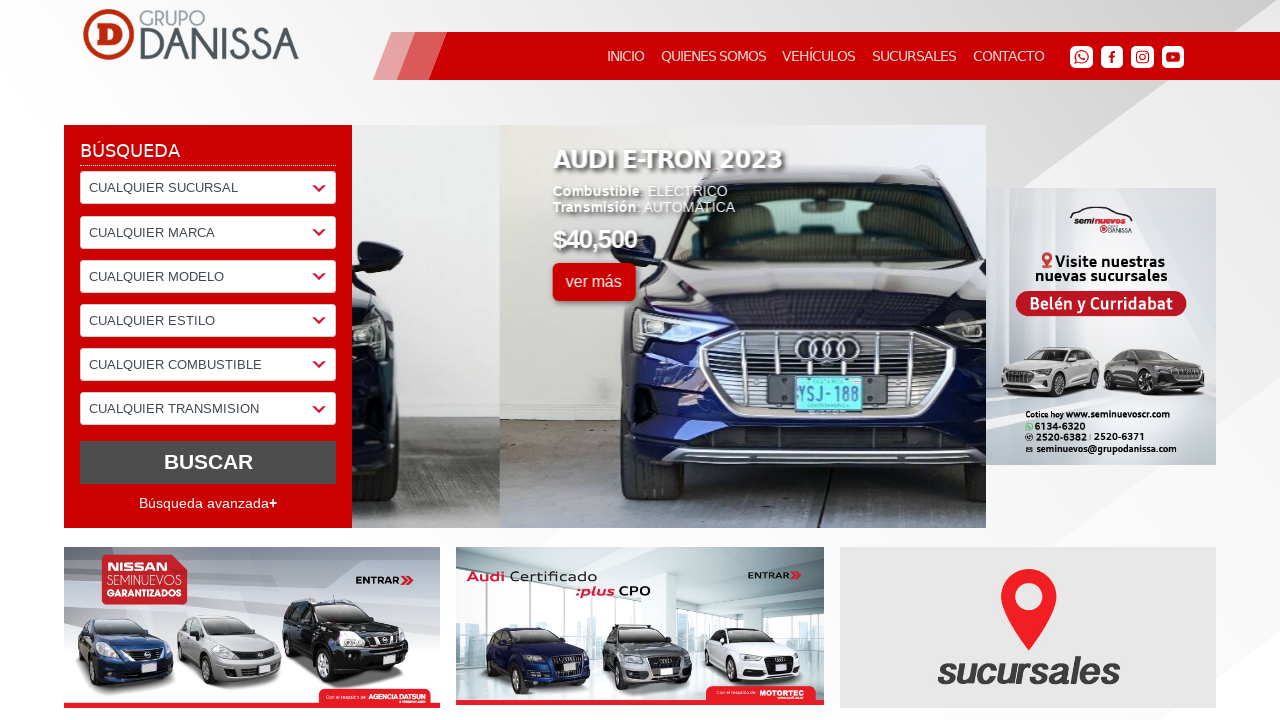

Navigated to seminuevoscr.com homepage
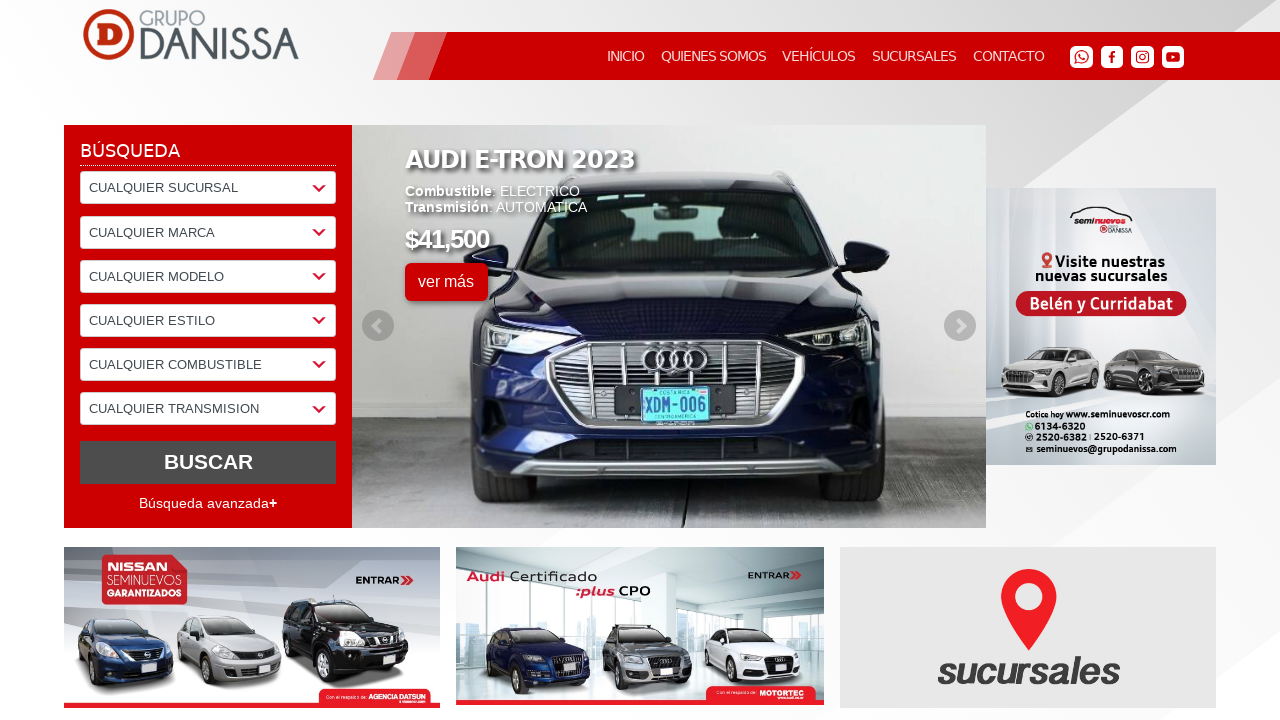

Clicked on Terms and Conditions link at (407, 664) on a:has-text('Condiciones y Términos de Uso')
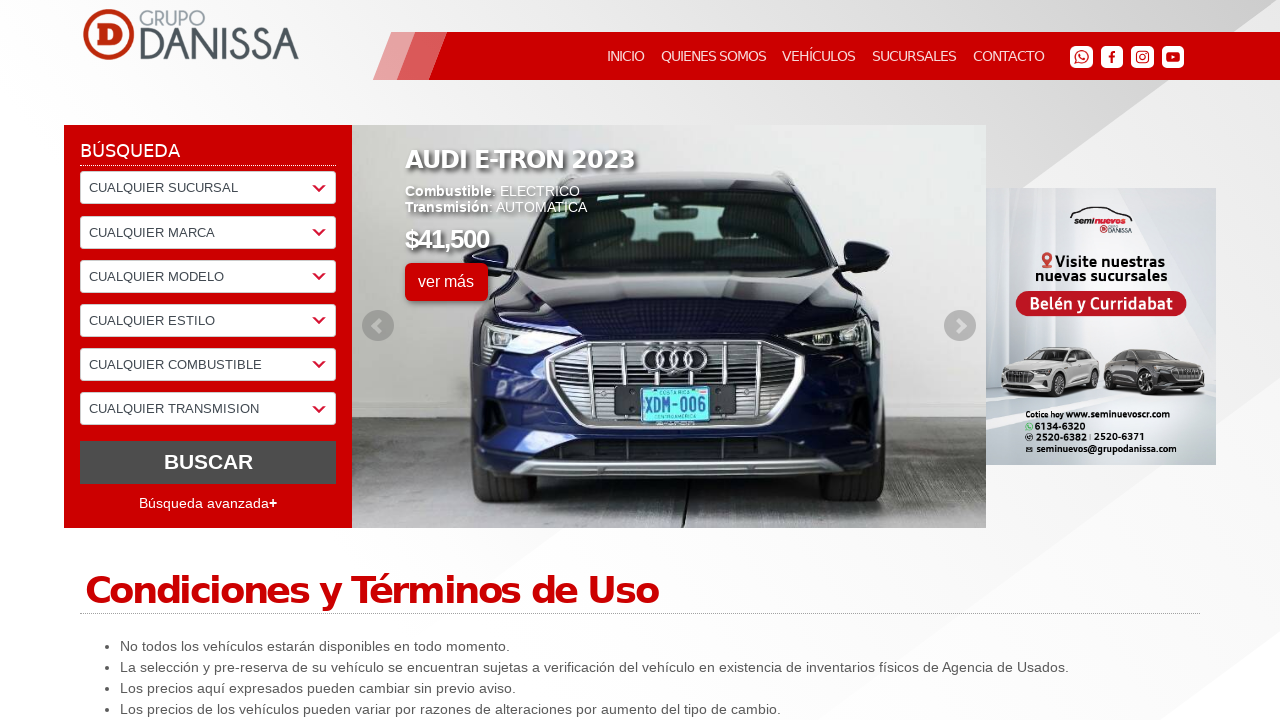

Terms and Conditions page loaded successfully
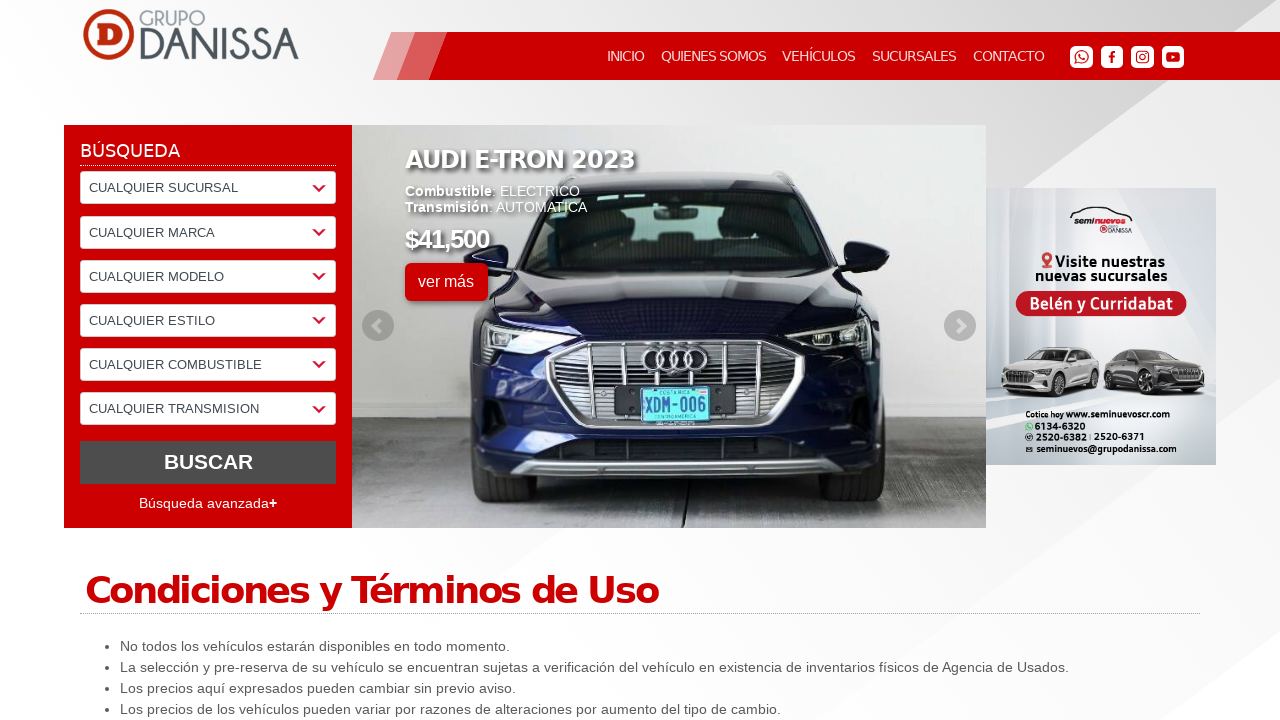

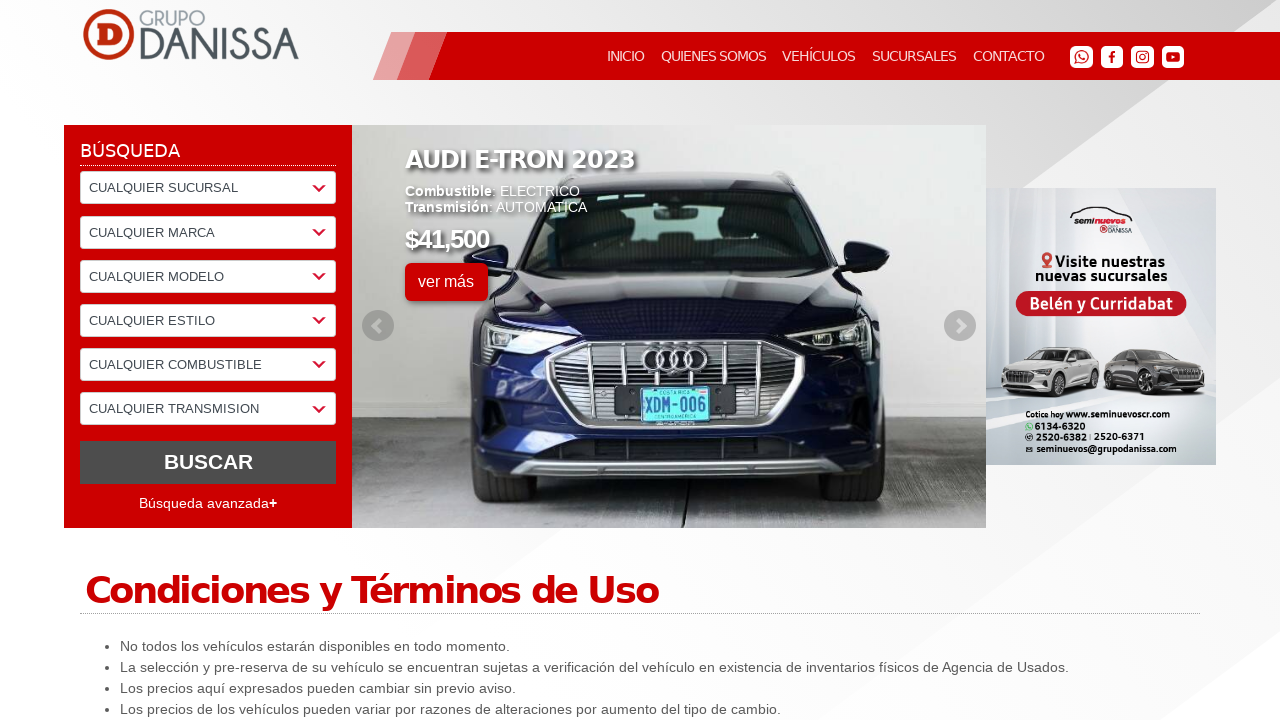